Tests that entered text is trimmed when editing a todo item

Starting URL: https://demo.playwright.dev/todomvc

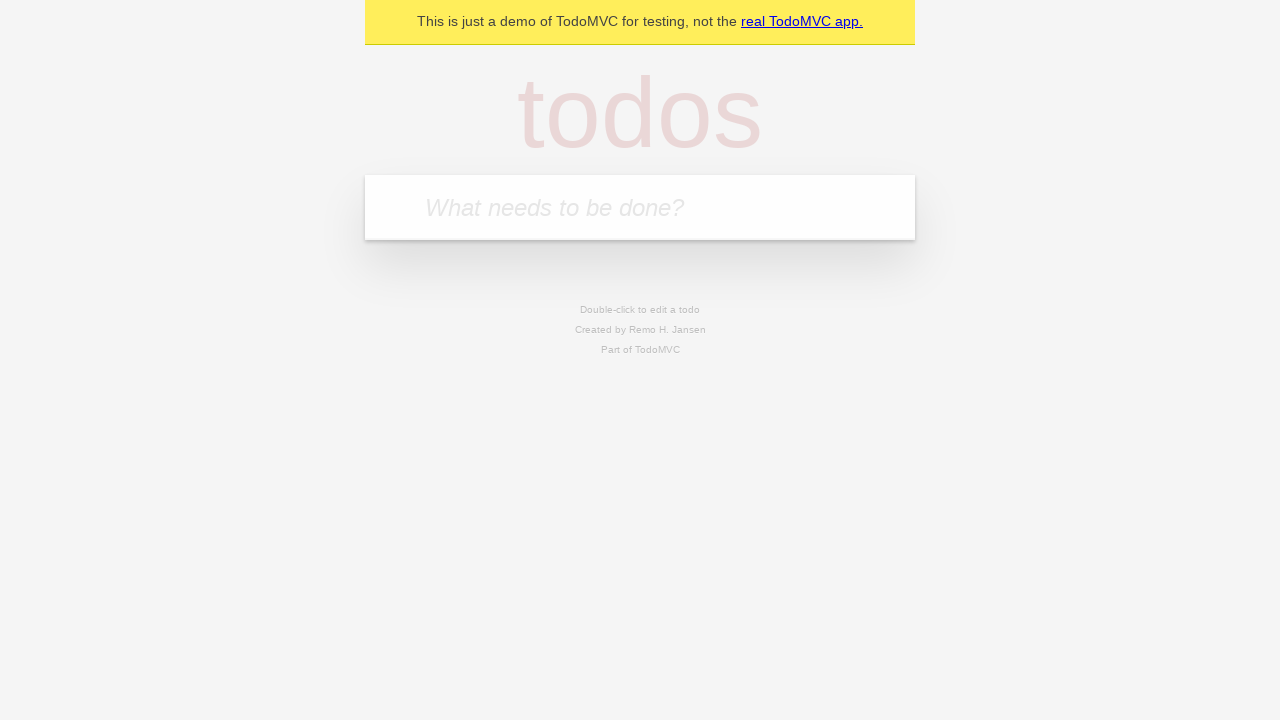

Filled todo input with 'buy some cheese' on internal:attr=[placeholder="What needs to be done?"i]
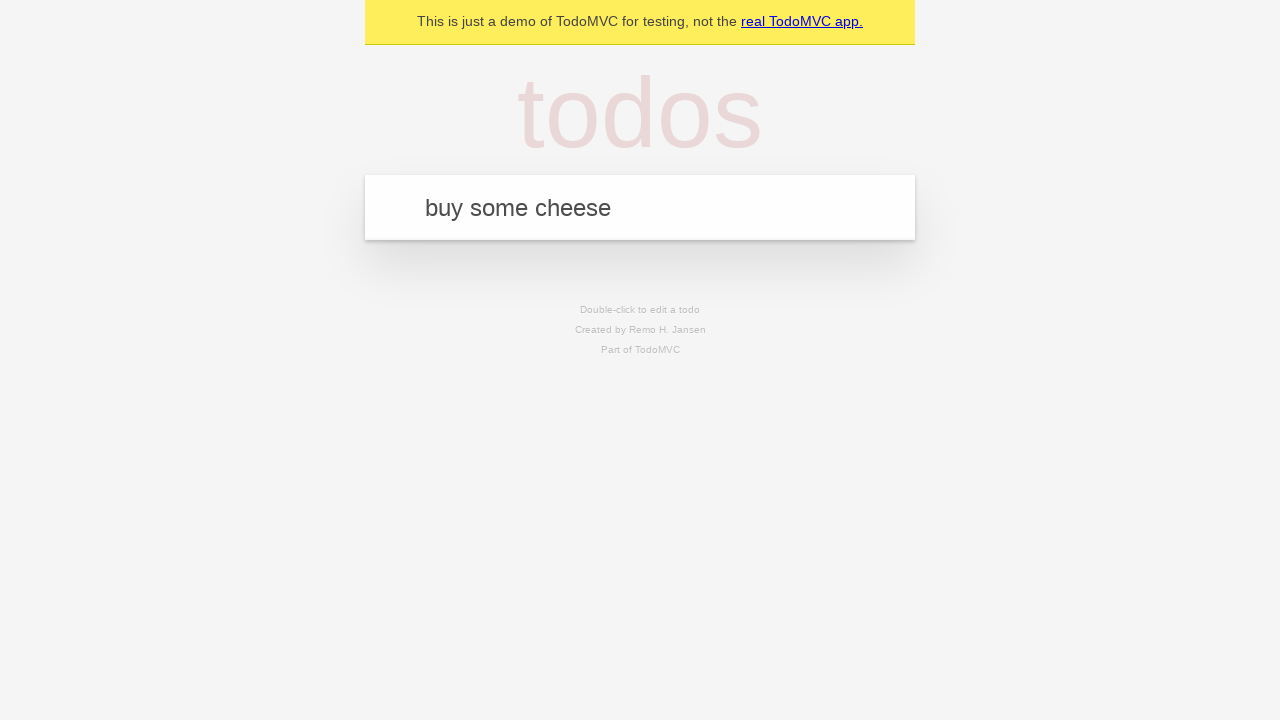

Pressed Enter to create todo 'buy some cheese' on internal:attr=[placeholder="What needs to be done?"i]
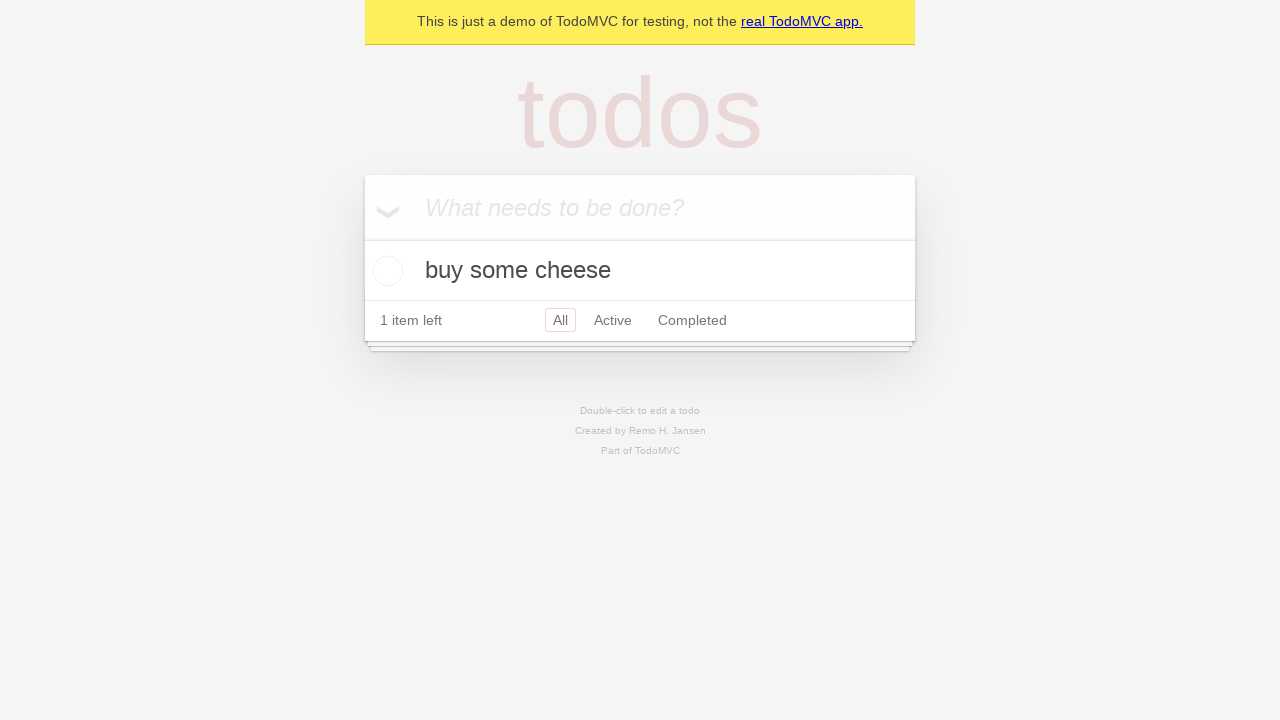

Filled todo input with 'feed the cat' on internal:attr=[placeholder="What needs to be done?"i]
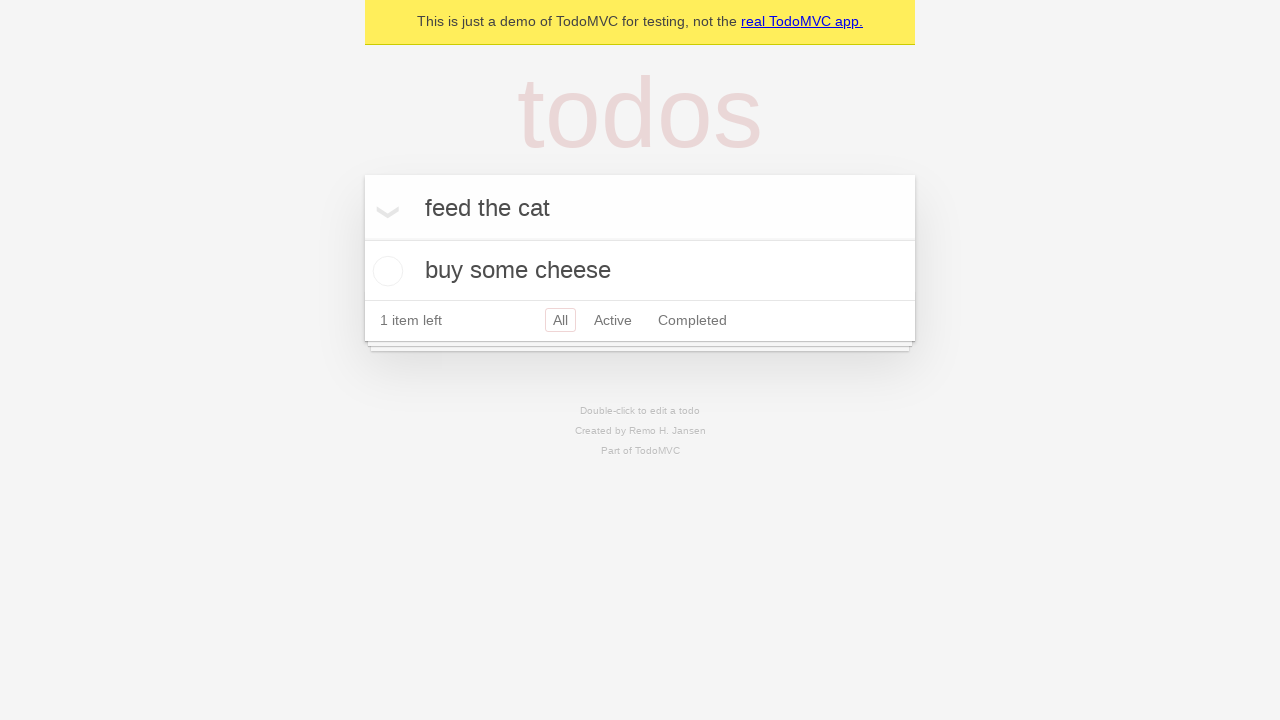

Pressed Enter to create todo 'feed the cat' on internal:attr=[placeholder="What needs to be done?"i]
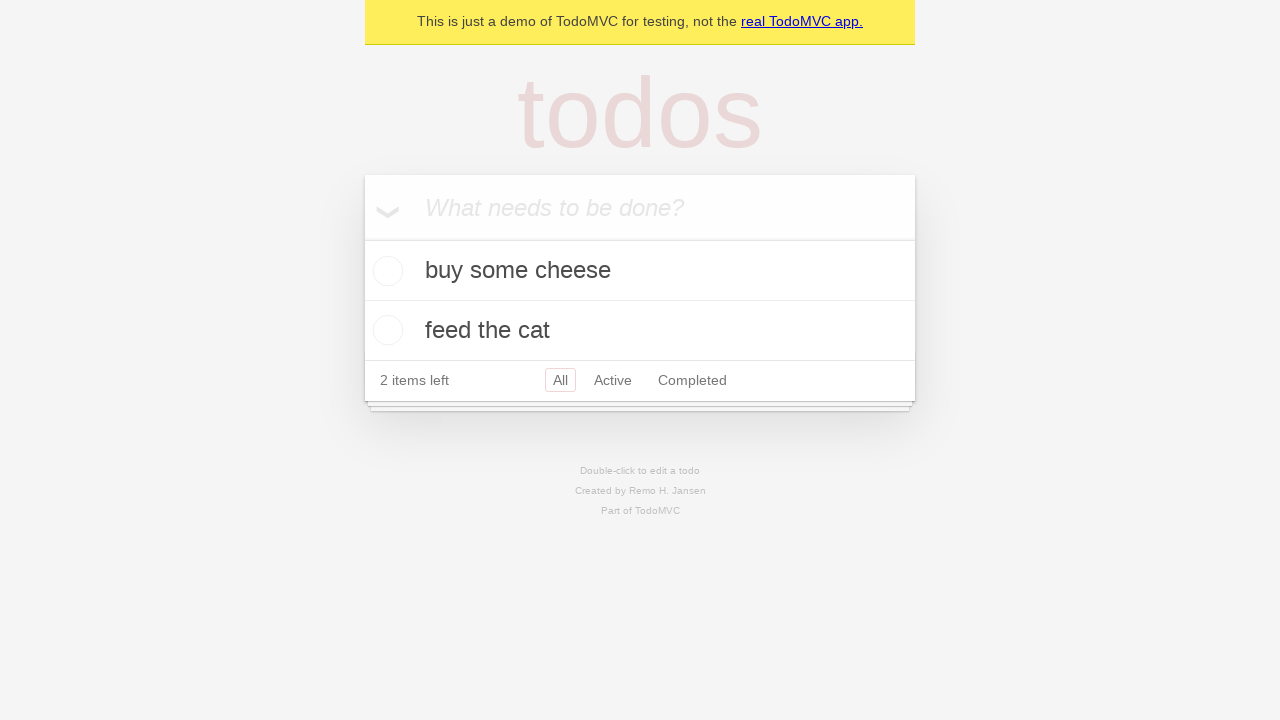

Filled todo input with 'book a doctors appointment' on internal:attr=[placeholder="What needs to be done?"i]
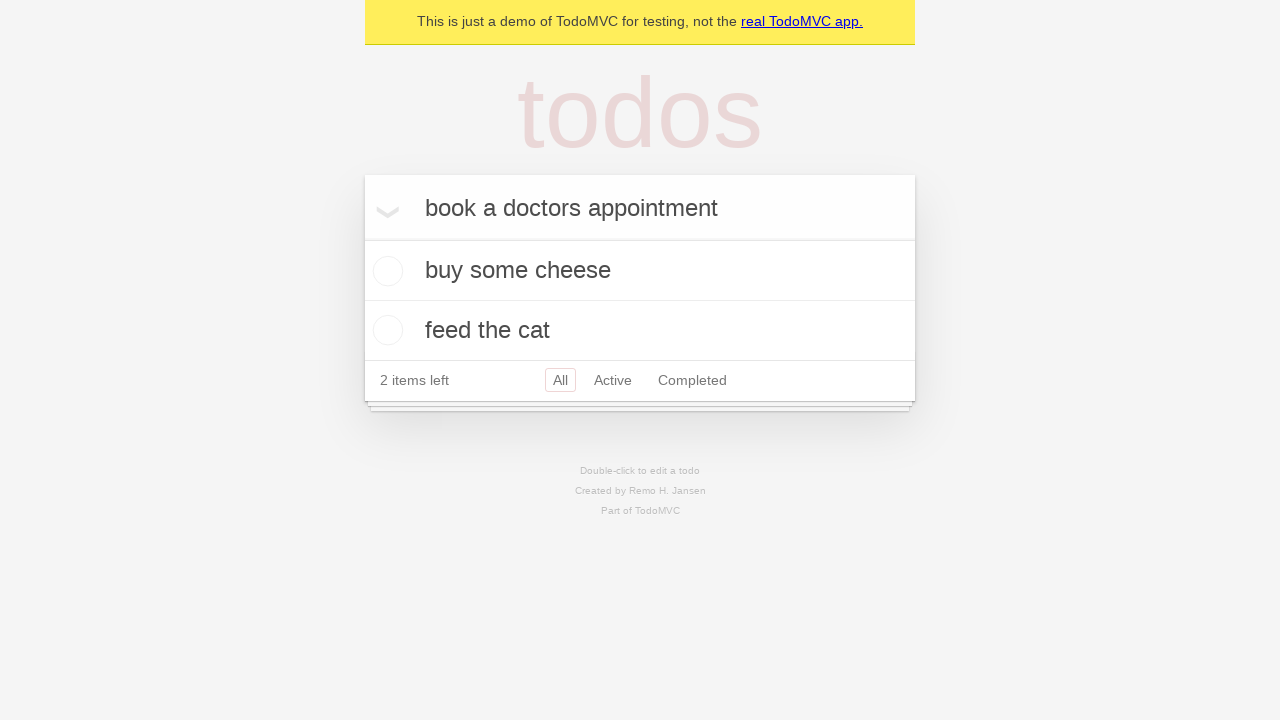

Pressed Enter to create todo 'book a doctors appointment' on internal:attr=[placeholder="What needs to be done?"i]
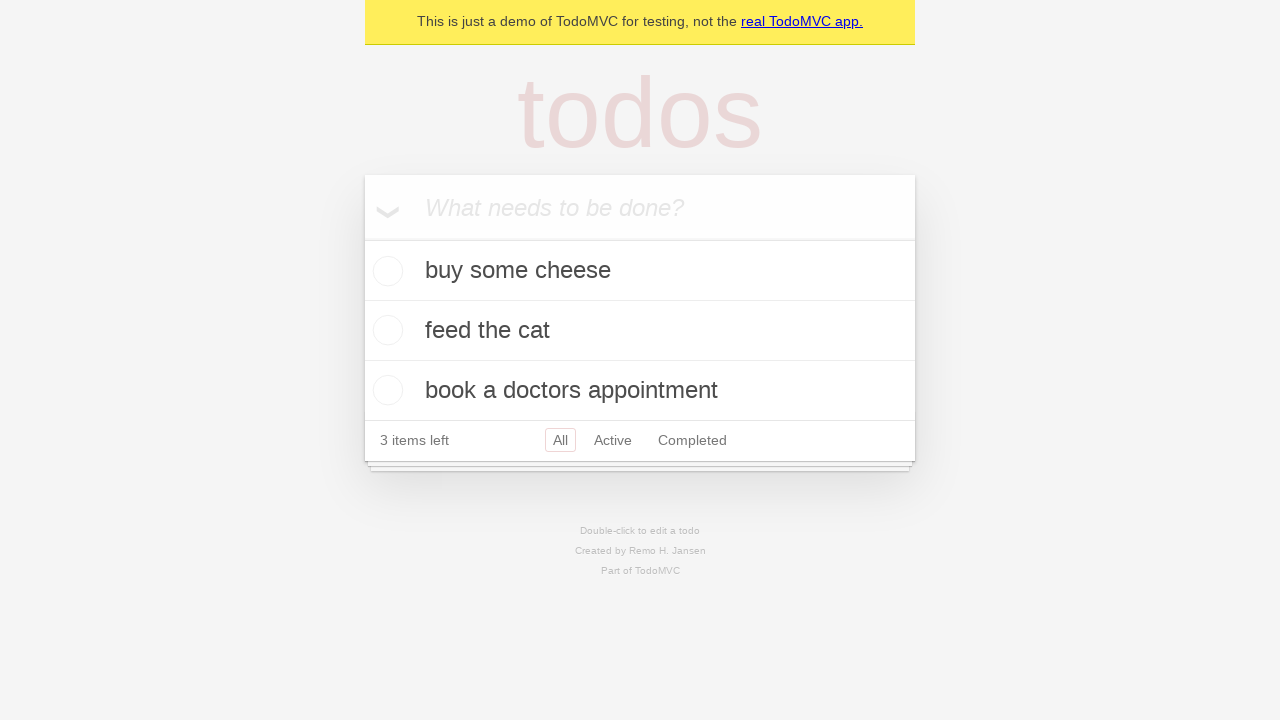

Double-clicked second todo item to enter edit mode at (640, 331) on internal:testid=[data-testid="todo-item"s] >> nth=1
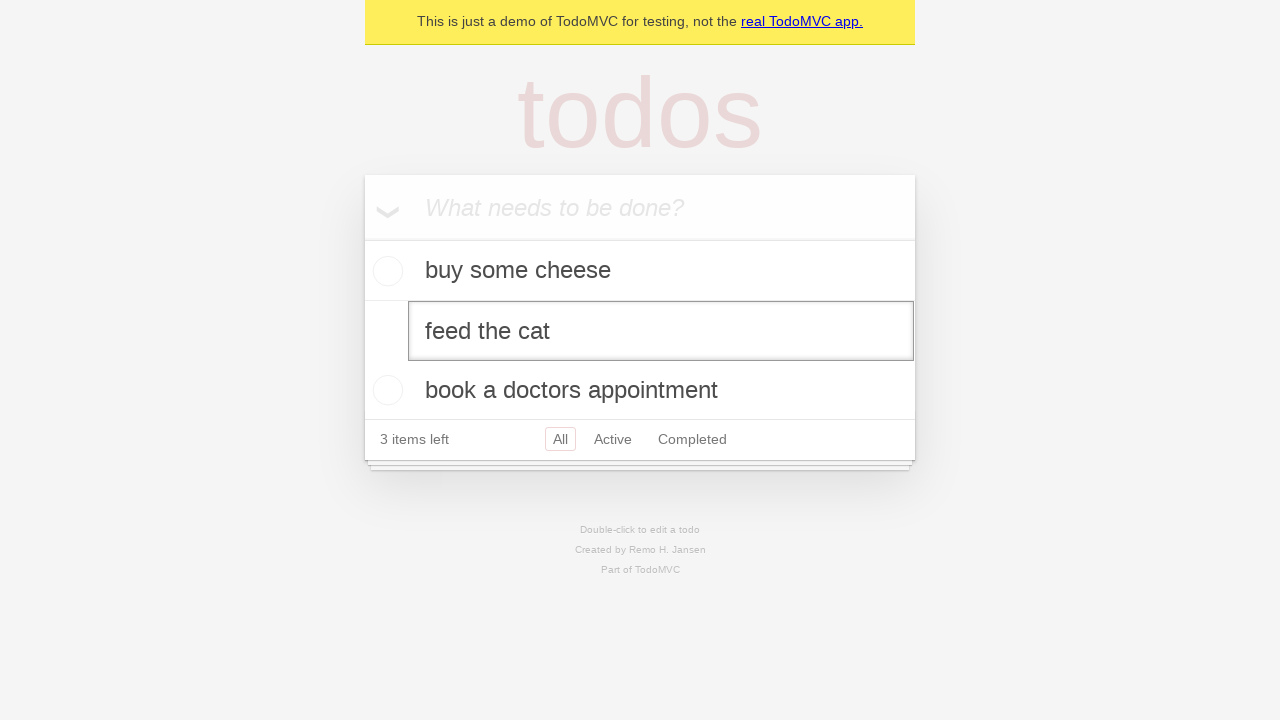

Filled edit input with text containing leading and trailing whitespace on internal:testid=[data-testid="todo-item"s] >> nth=1 >> internal:role=textbox[nam
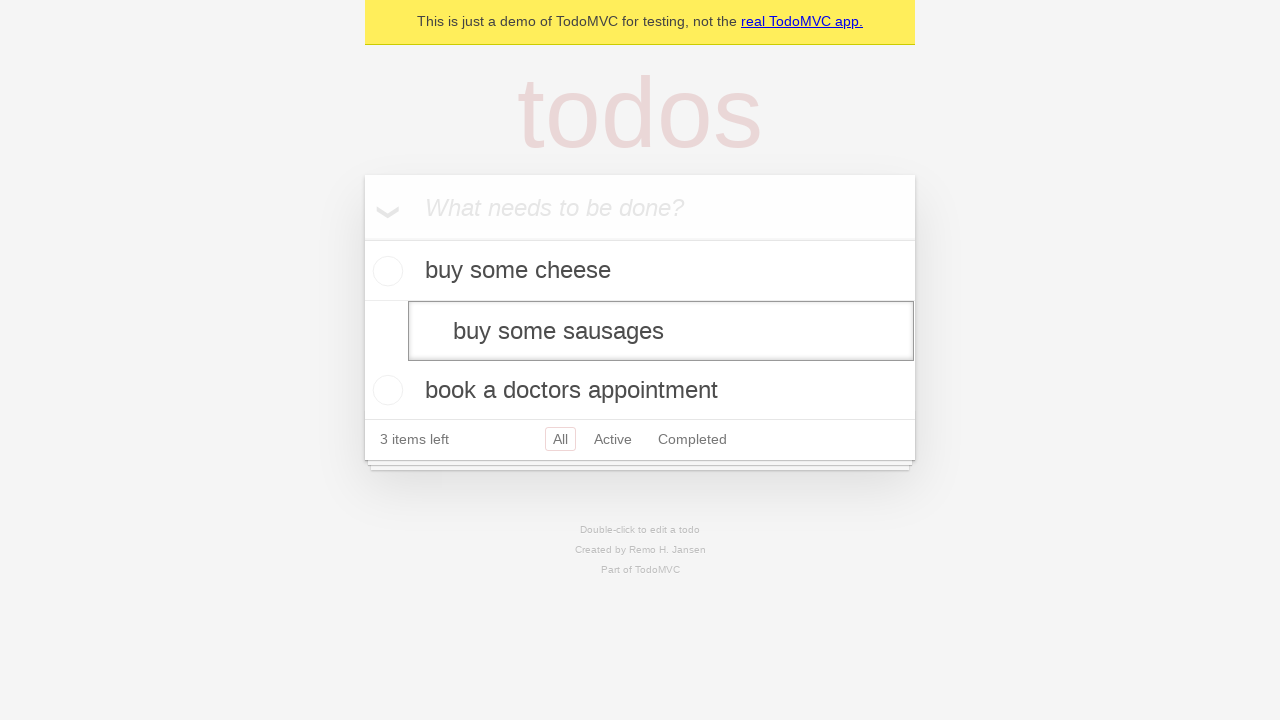

Pressed Enter to confirm edit and verify text trimming on internal:testid=[data-testid="todo-item"s] >> nth=1 >> internal:role=textbox[nam
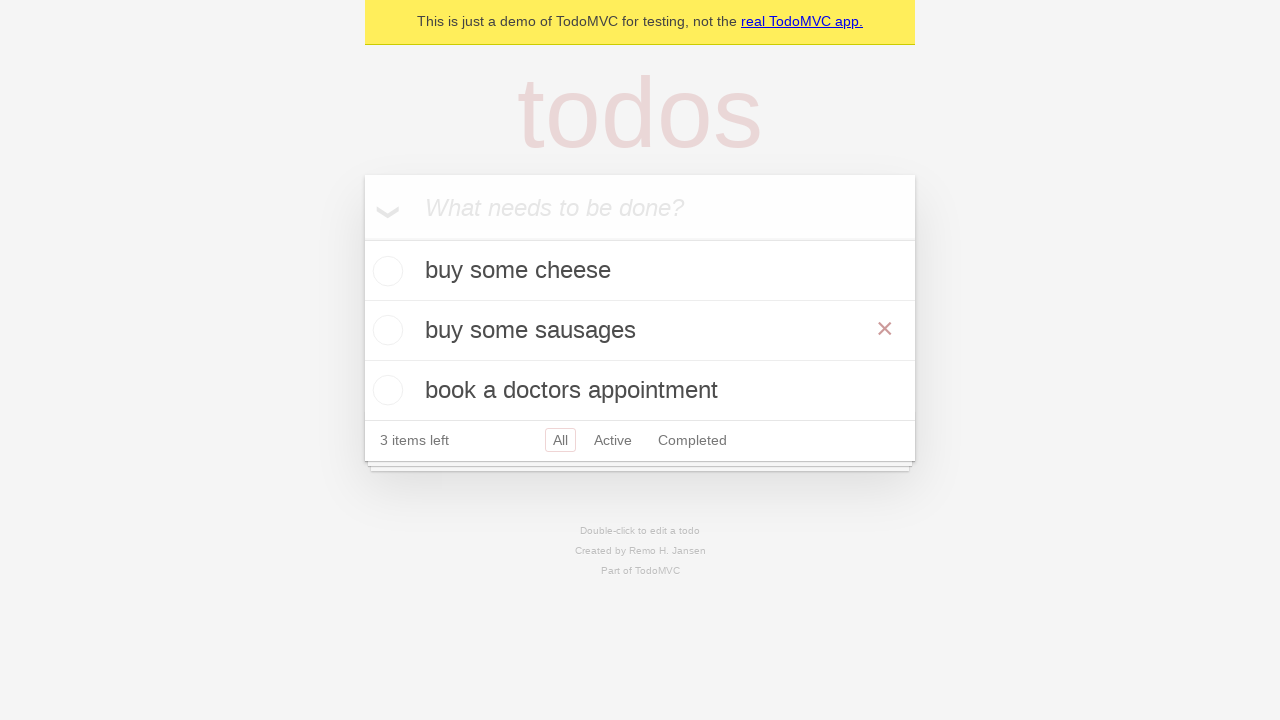

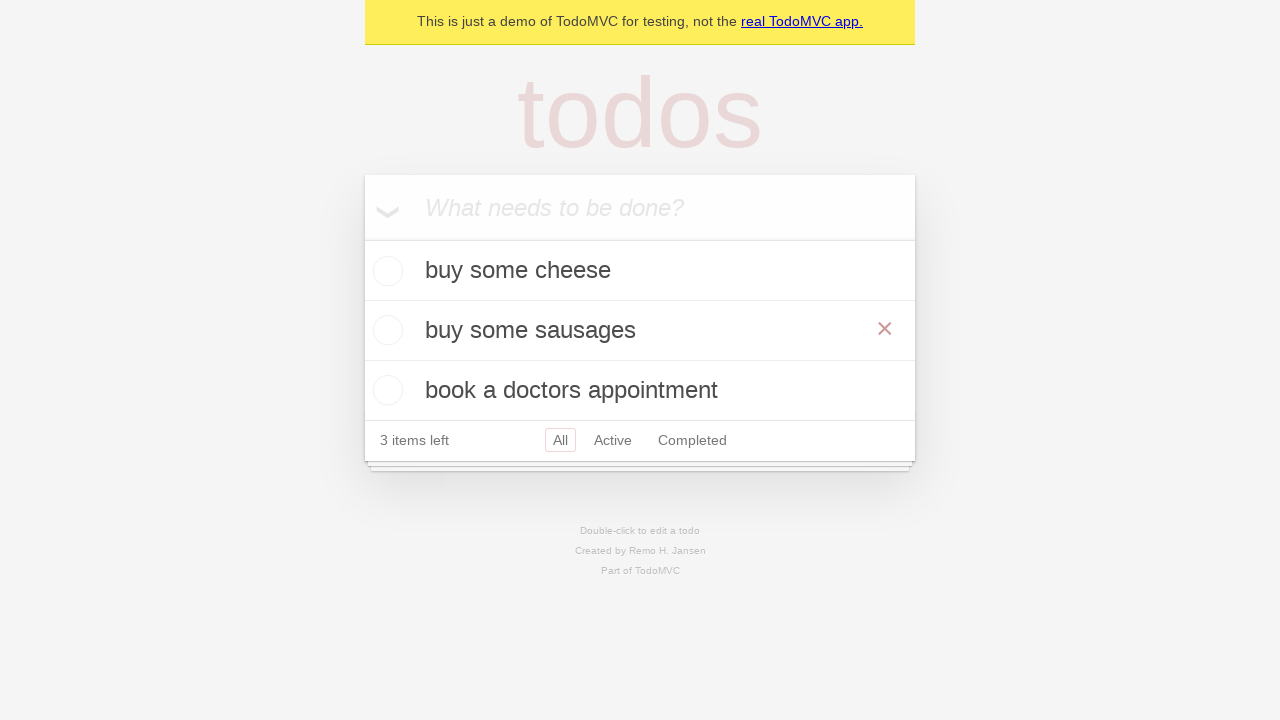